Tests button verification functionality by clicking the "Verify" button and checking that a success message containing "successful" appears on the page.

Starting URL: http://suninjuly.github.io/wait1.html

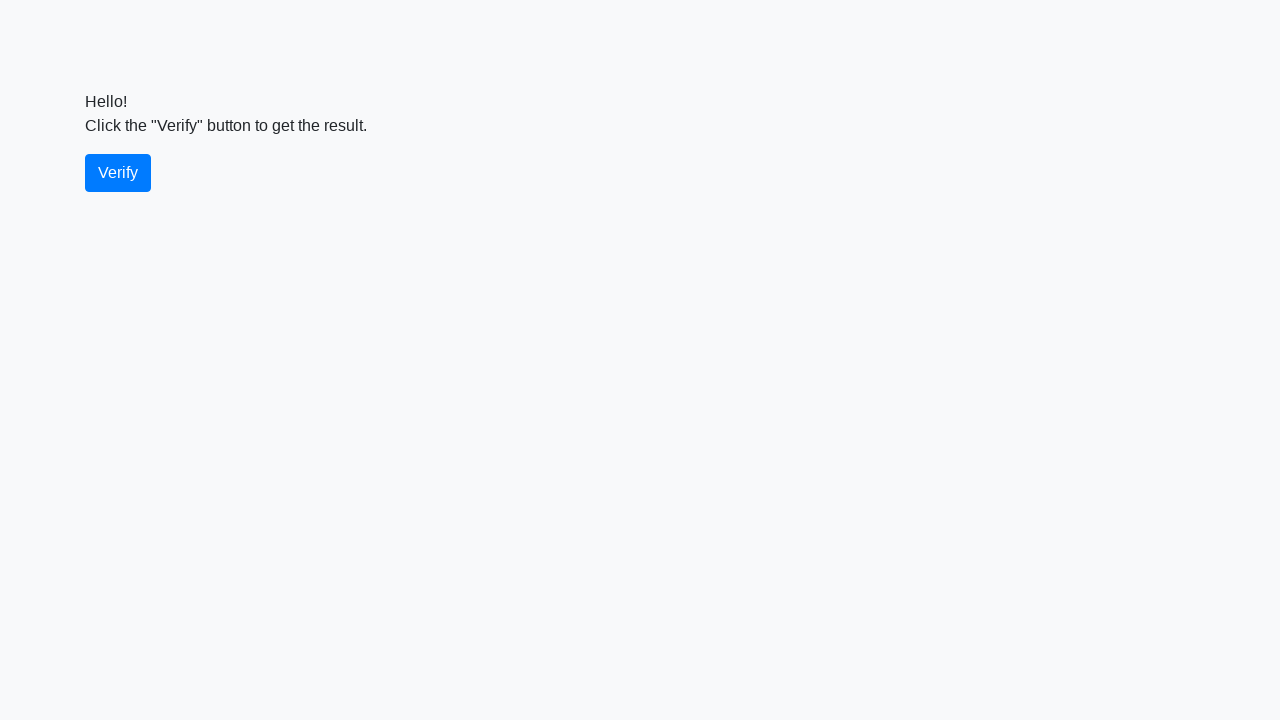

Waited for verify button to become visible
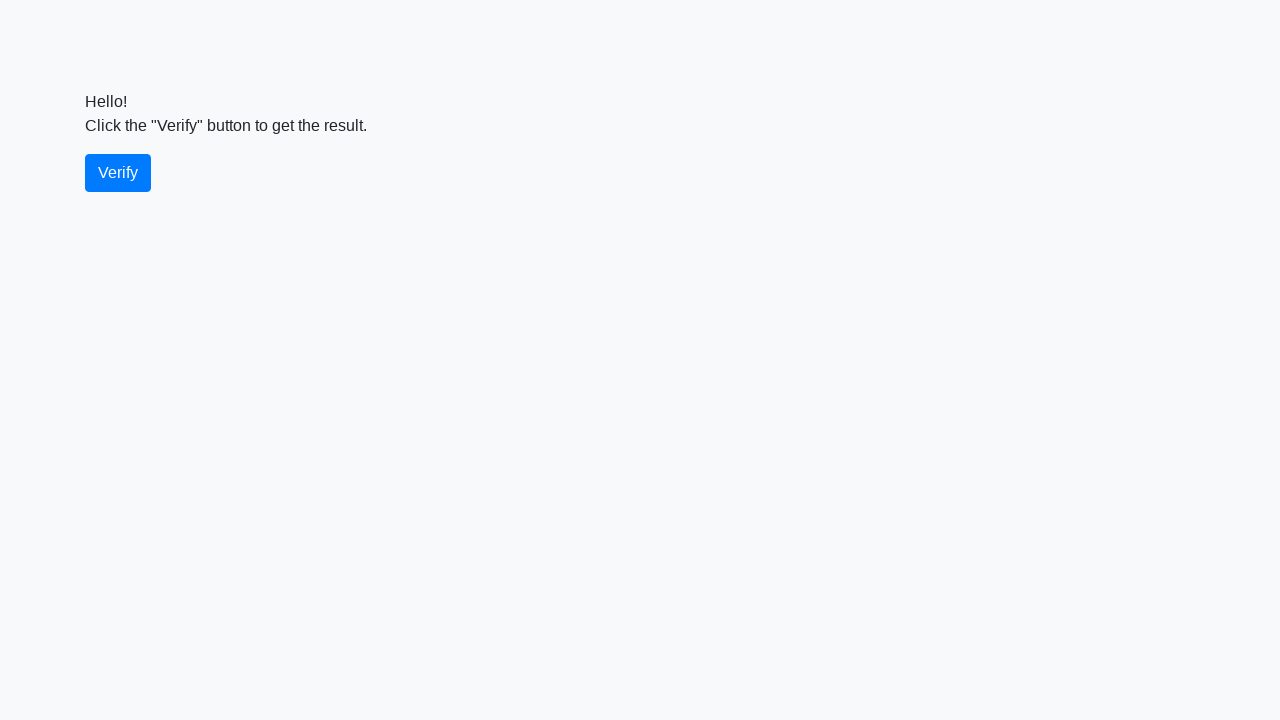

Clicked the verify button at (118, 173) on #verify
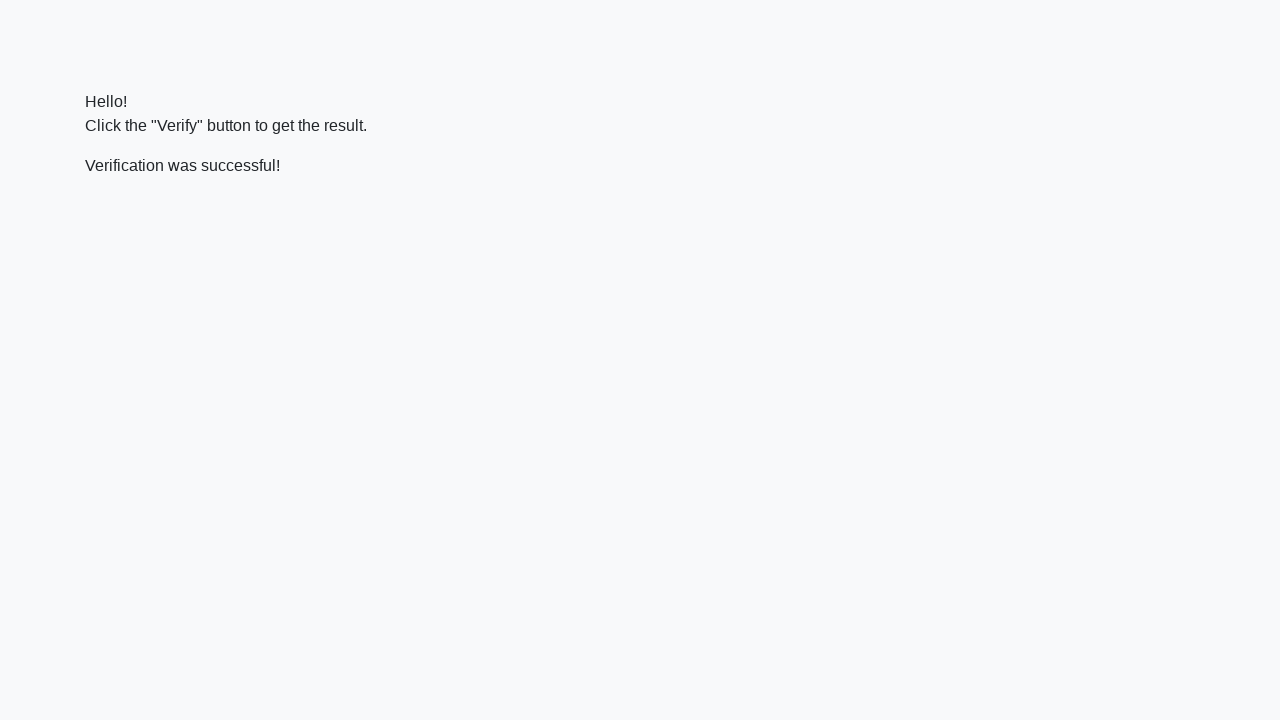

Success message element appeared on page
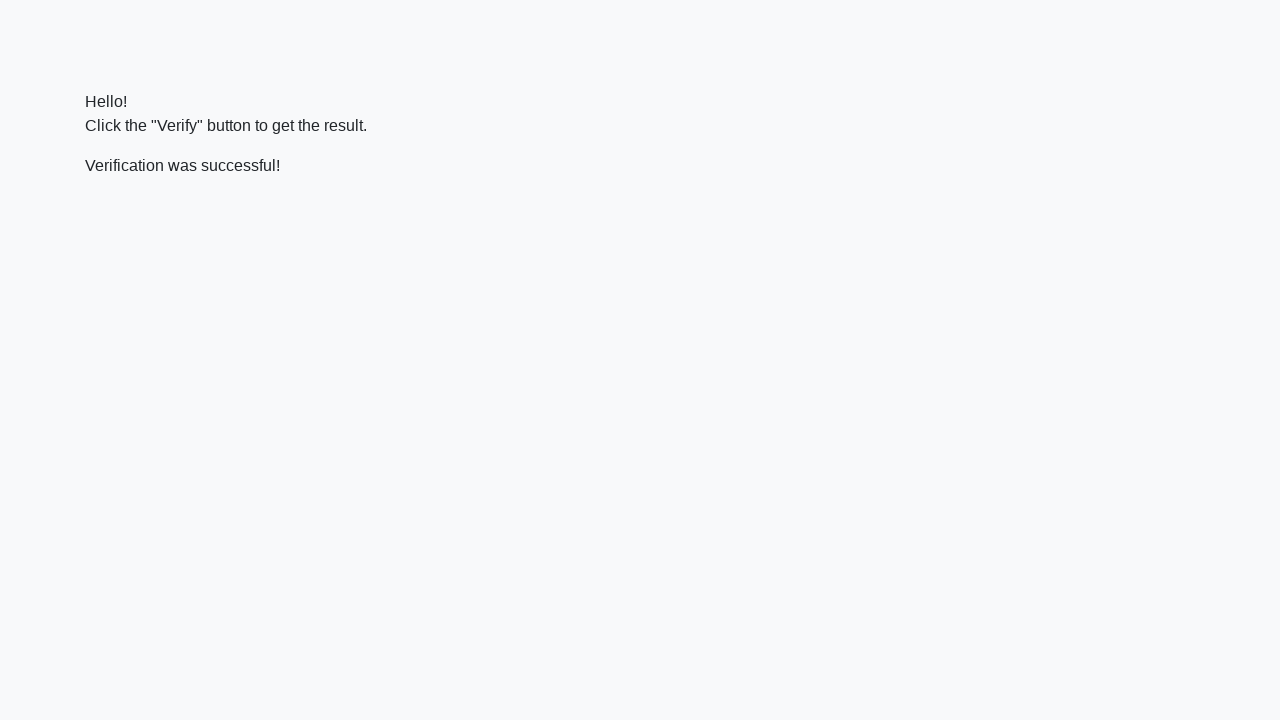

Verified success message contains 'successful'
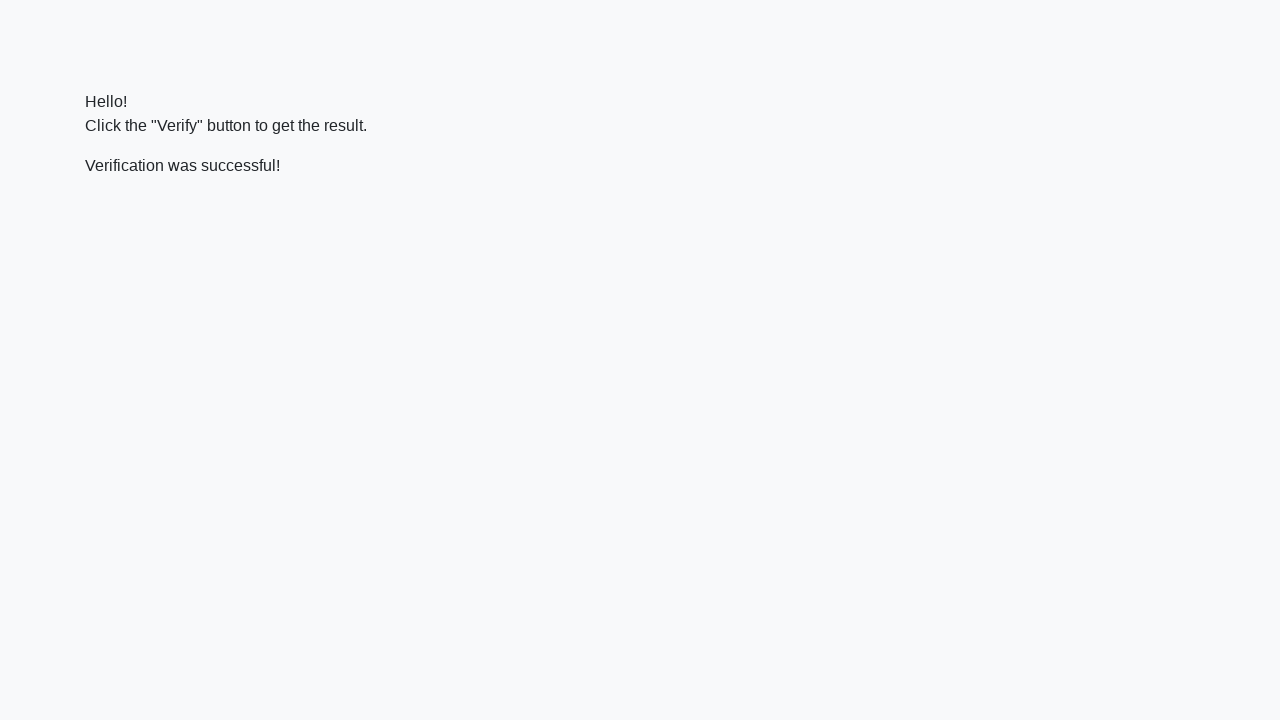

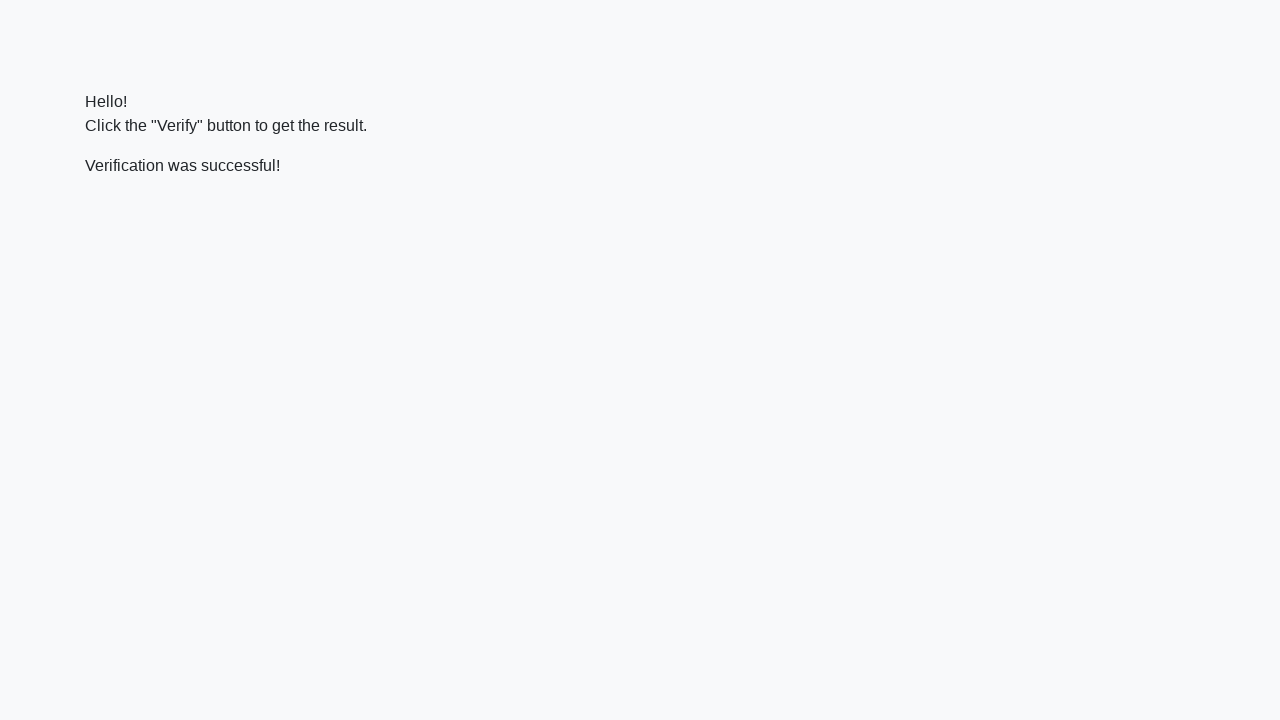